Tests HackerNews search functionality by searching for "cypress" and verifying that search results are displayed

Starting URL: https://hackernews-seven.vercel.app

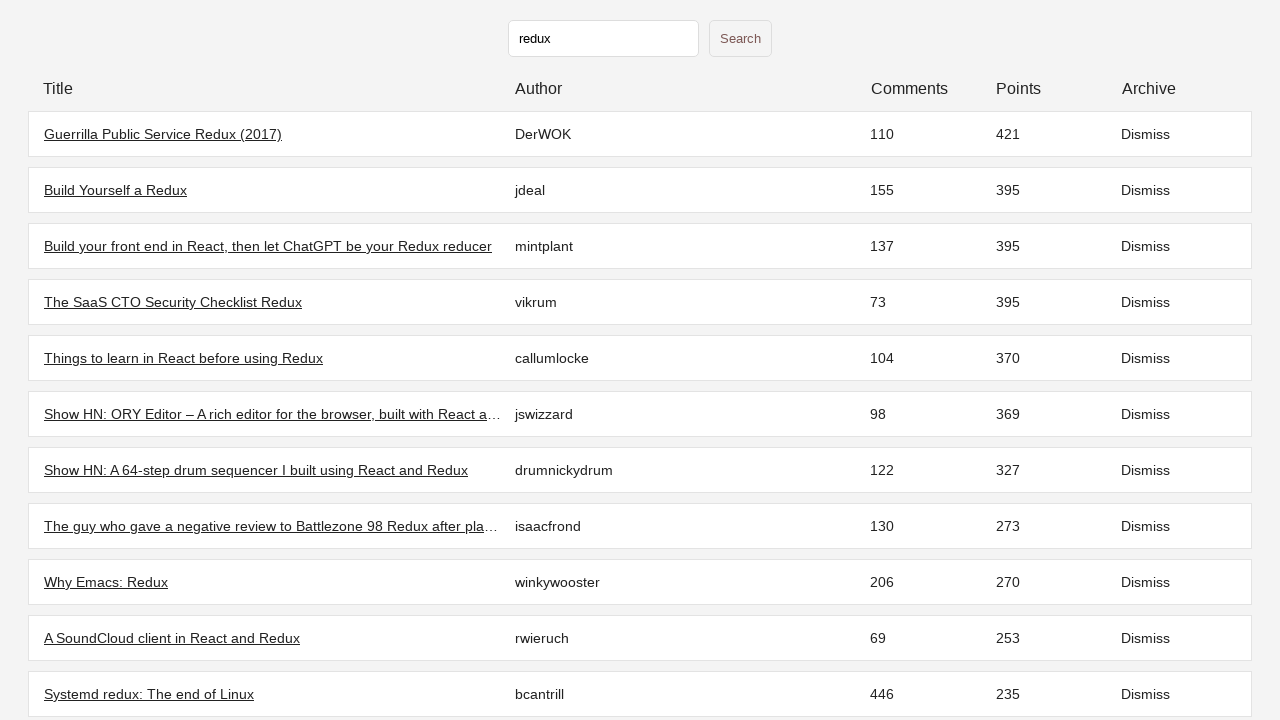

Initial page loaded and table rows are visible
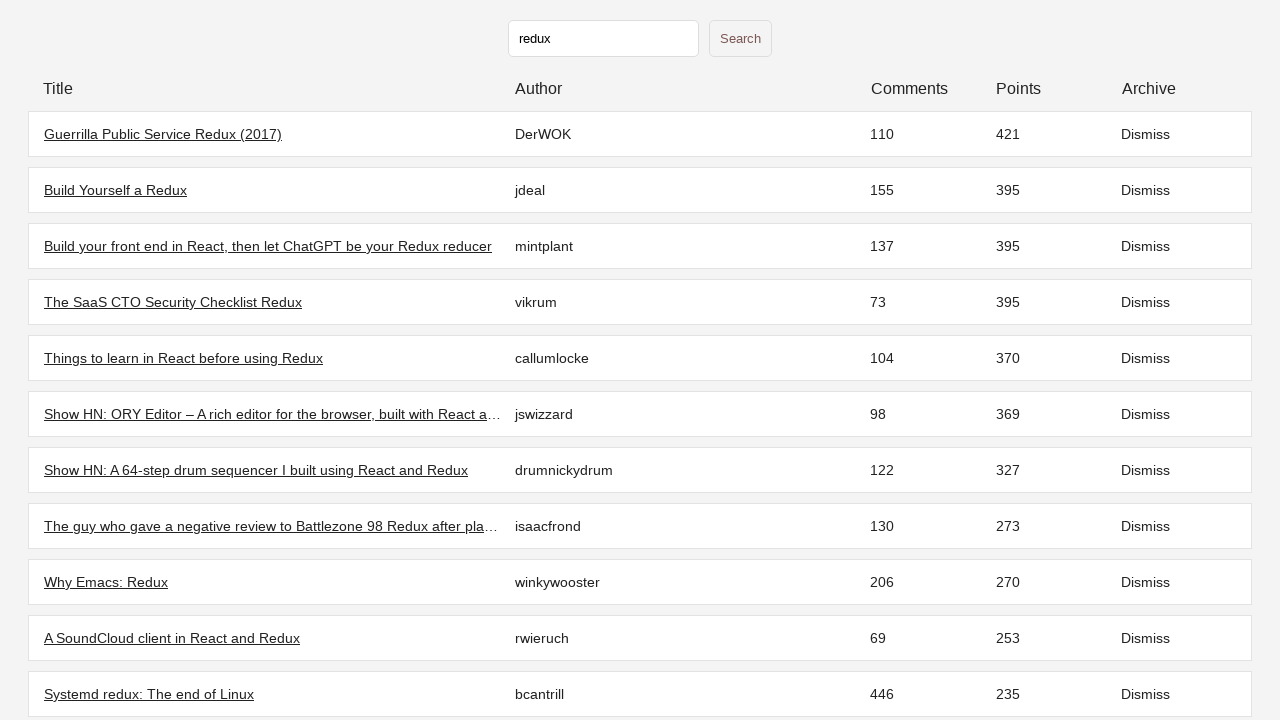

Filled search input with 'cypress' on input[type="text"]
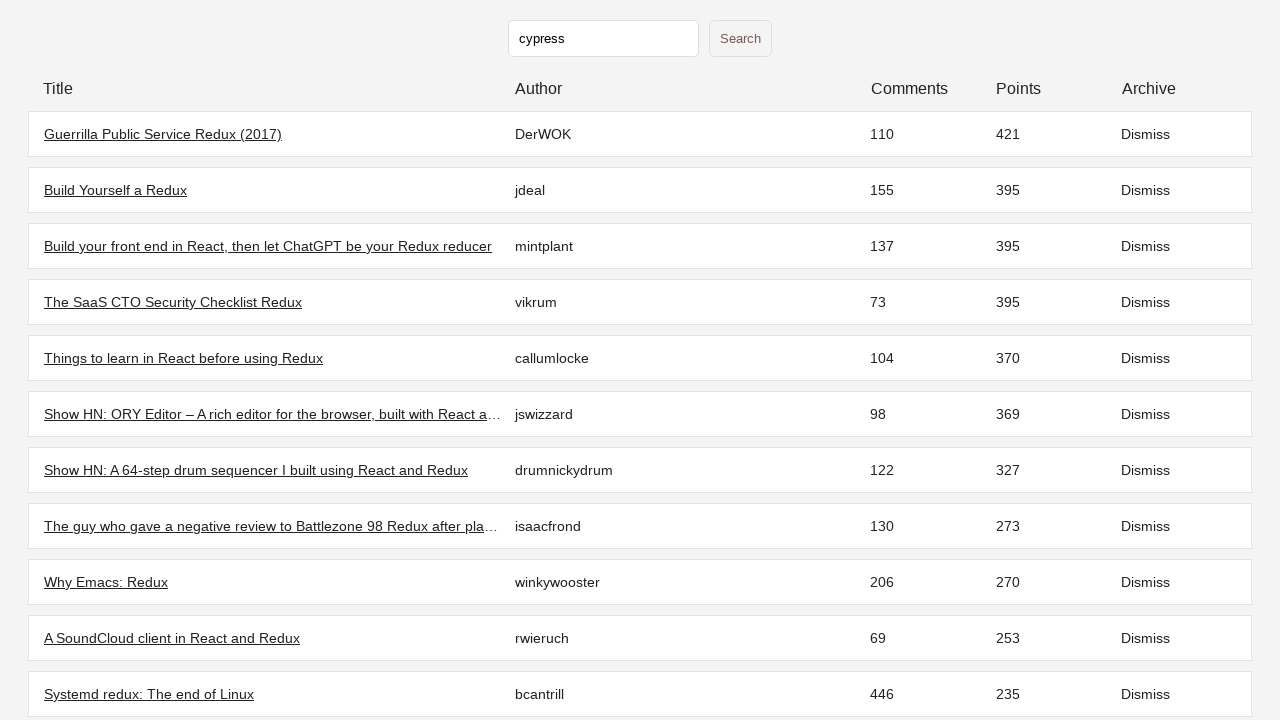

Pressed Enter to submit search
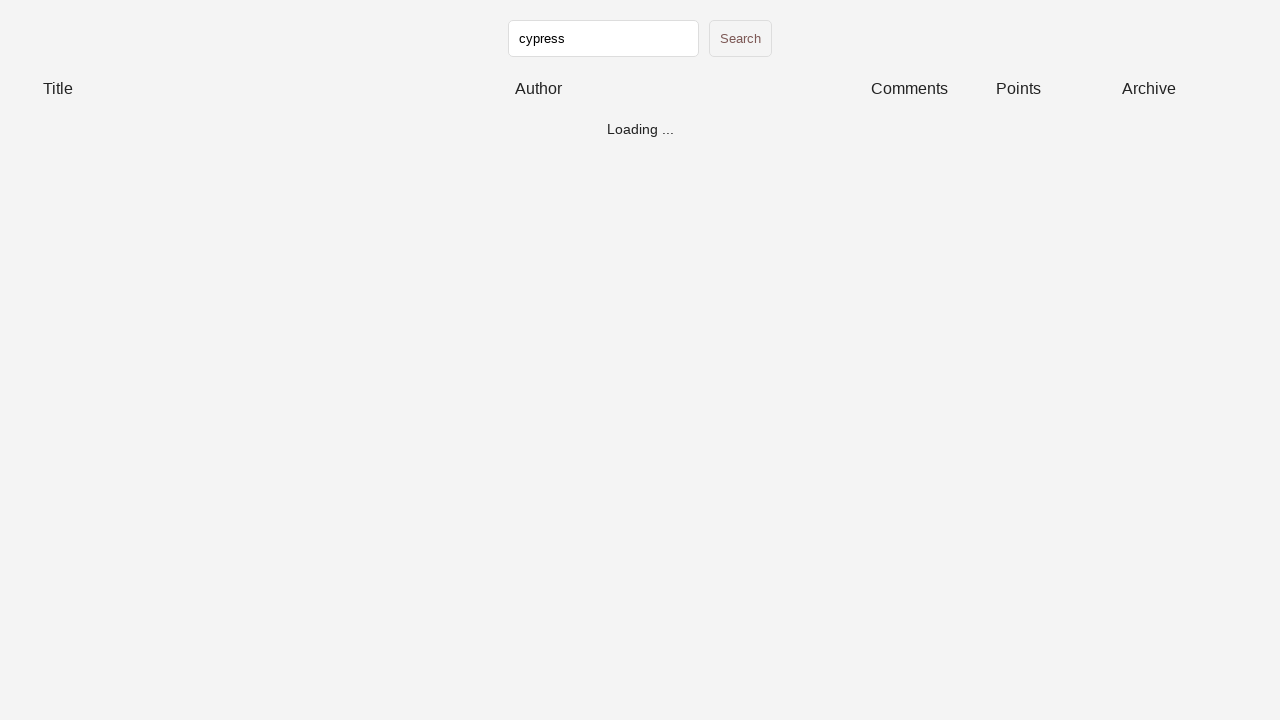

Search results loaded successfully
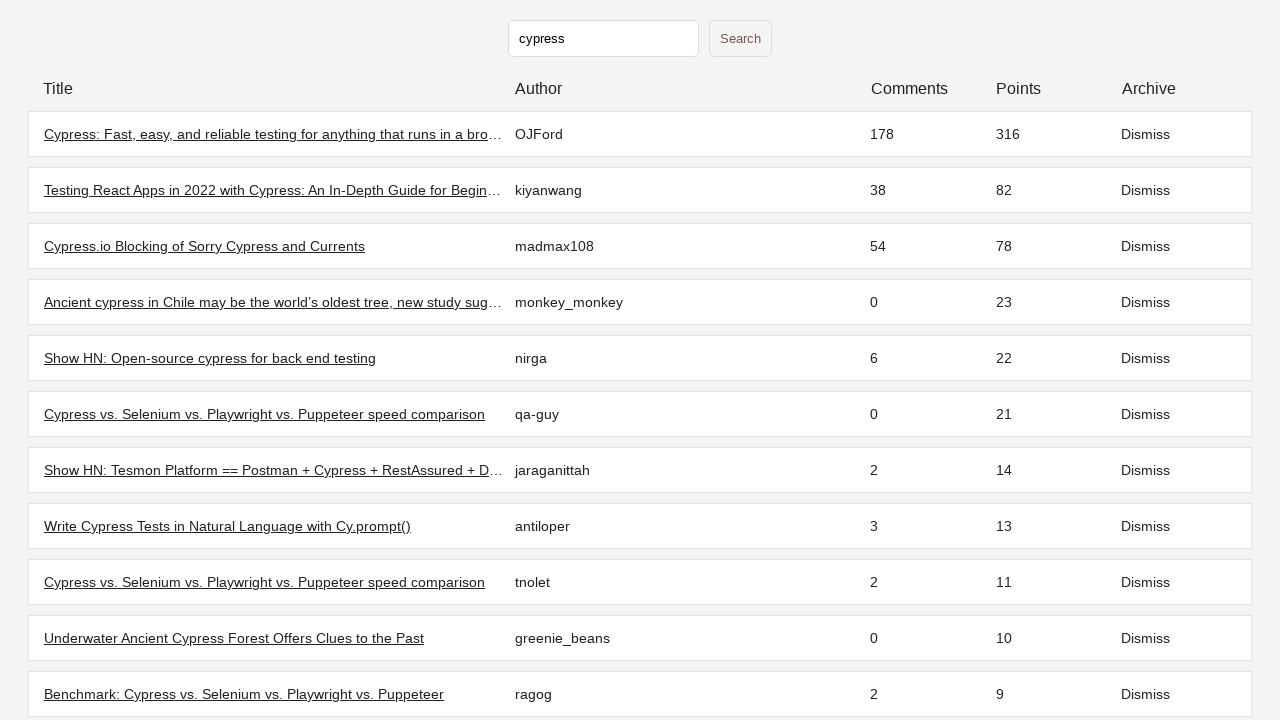

Verified that at least one search result is displayed for 'cypress'
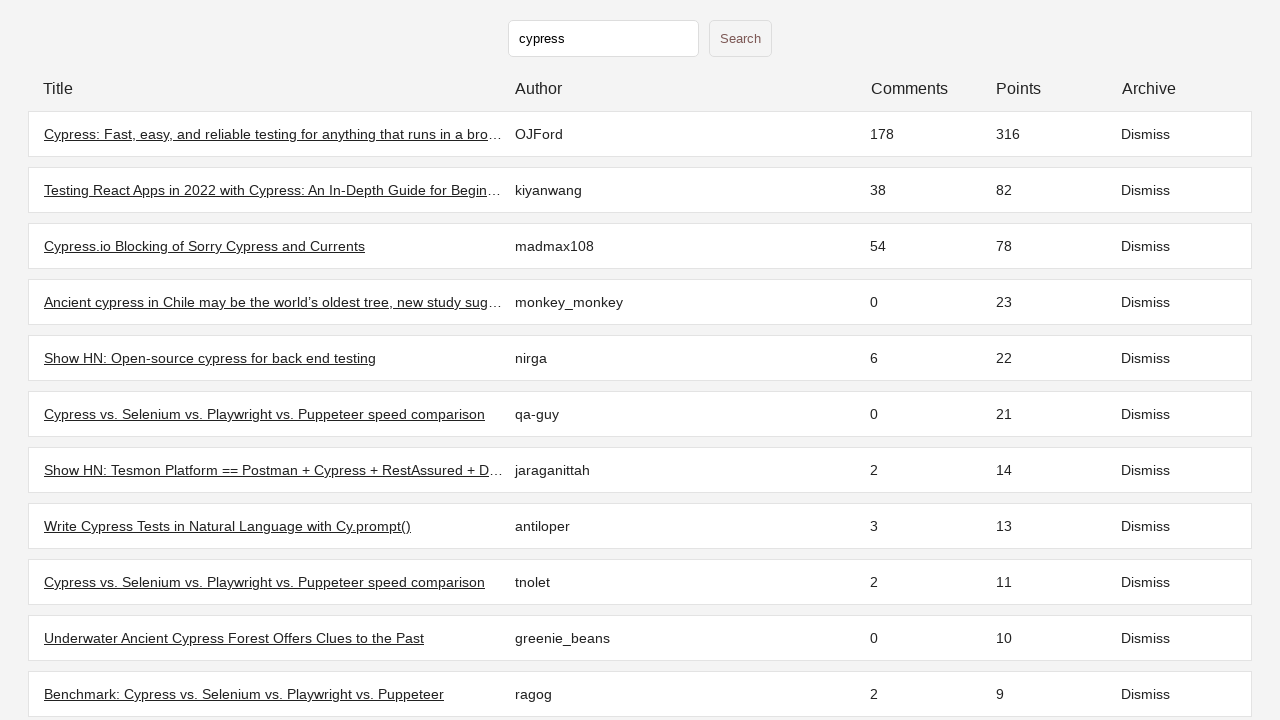

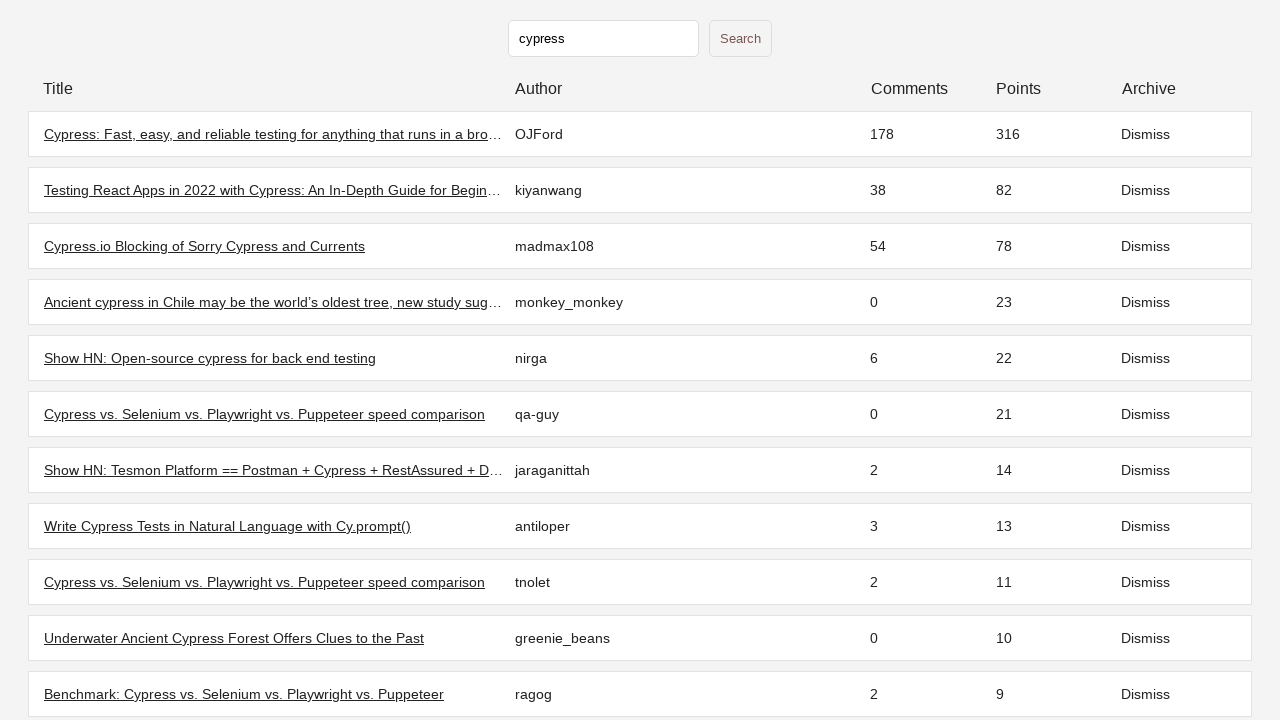